Tests successful login with valid credentials on a demo testing site and verifies the secure area page is displayed

Starting URL: http://the-internet.herokuapp.com/login

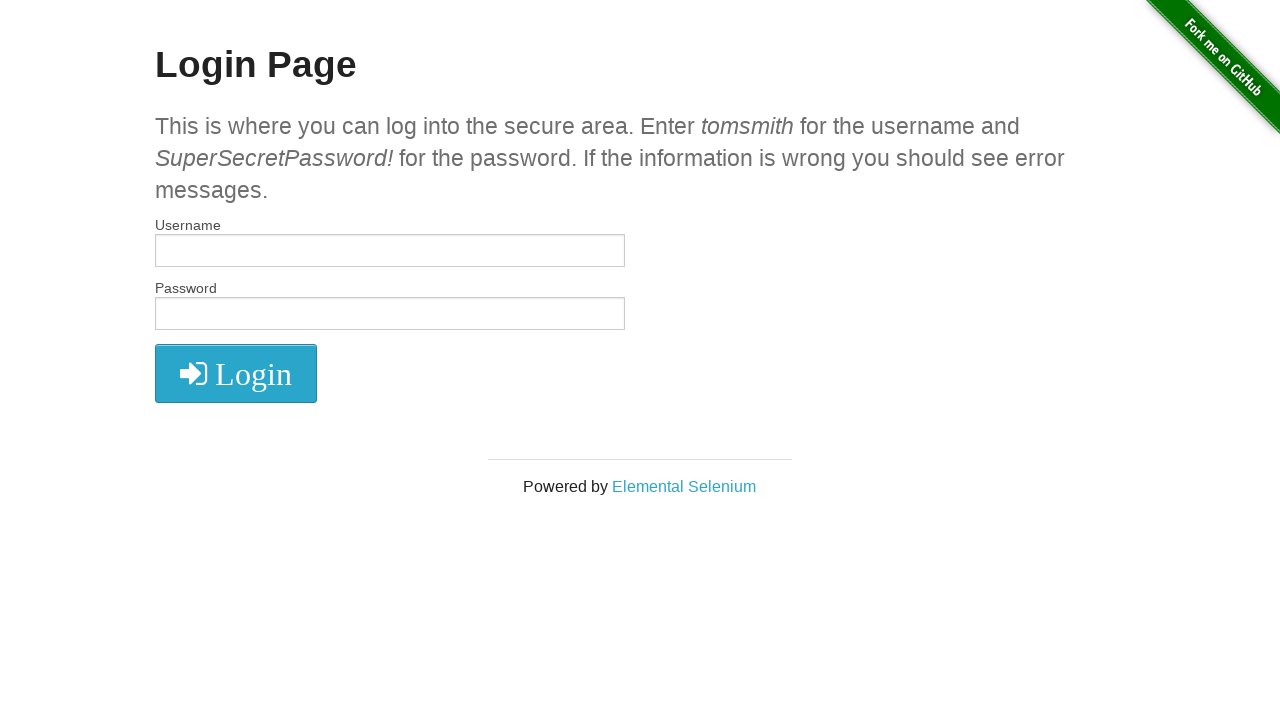

Filled username field with 'tomsmith' on input#username
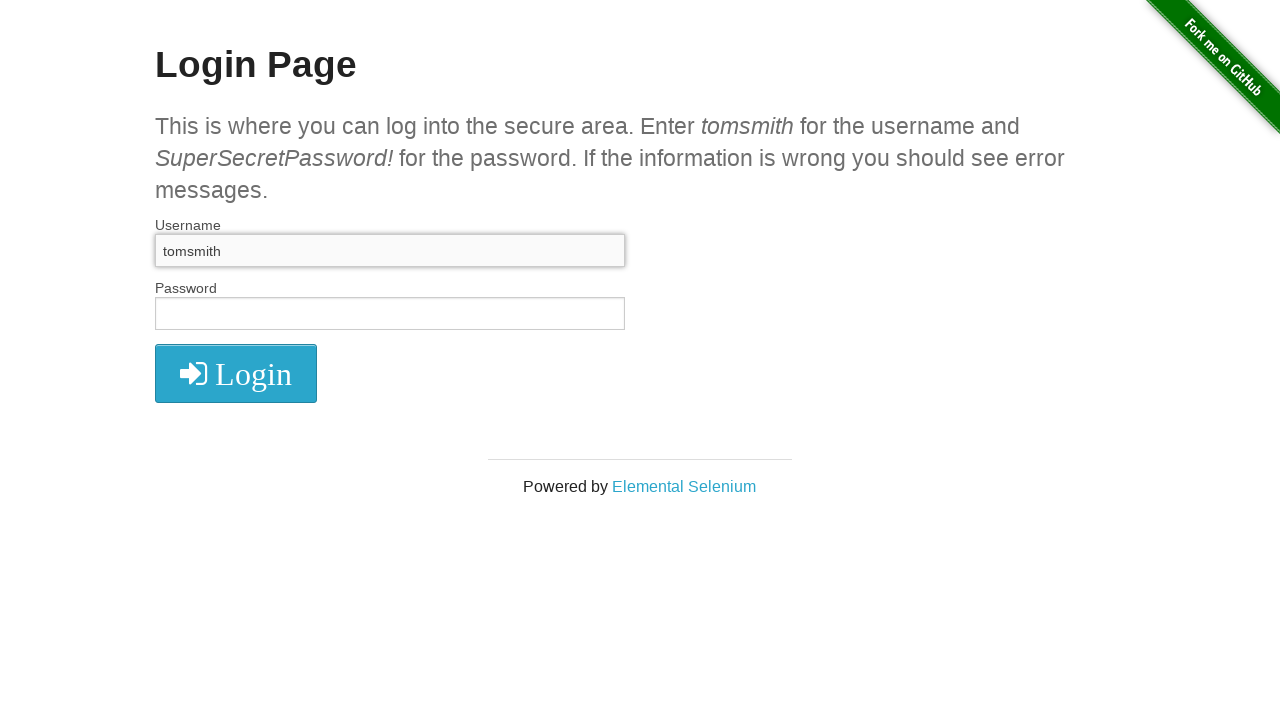

Filled password field with 'SuperSecretPassword!' on input#password
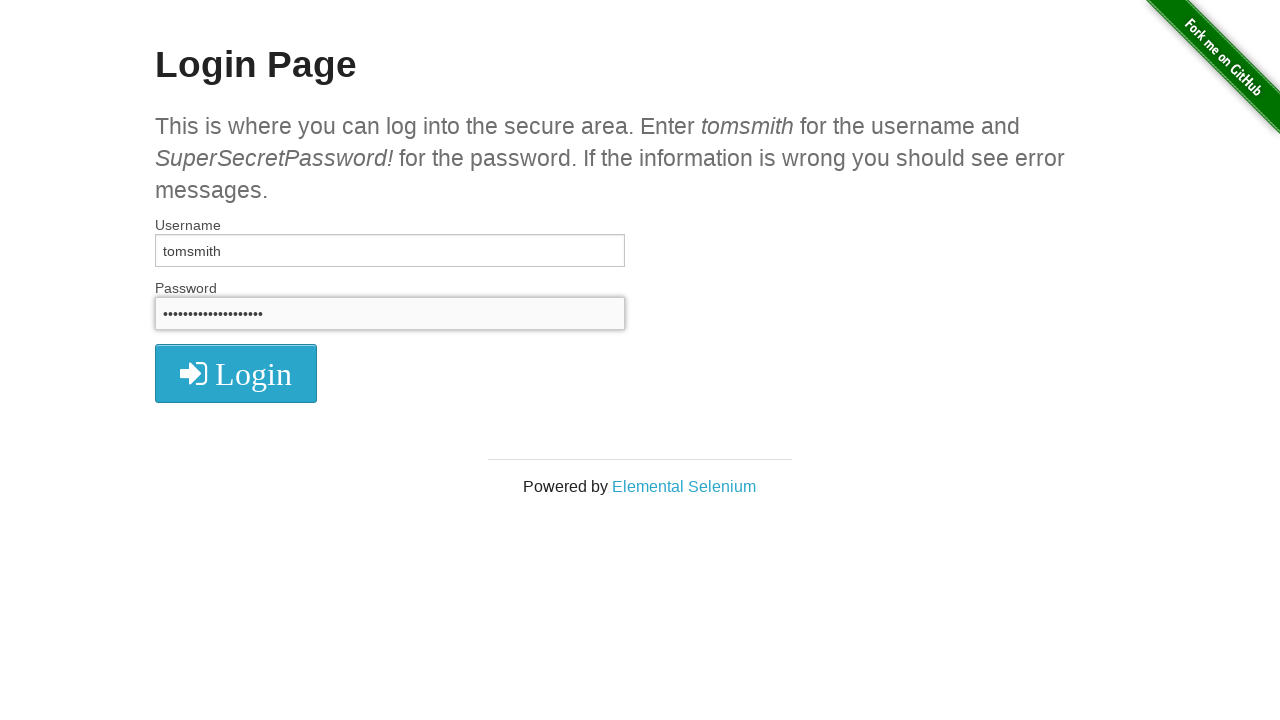

Clicked login button at (236, 374) on i:has-text('Login')
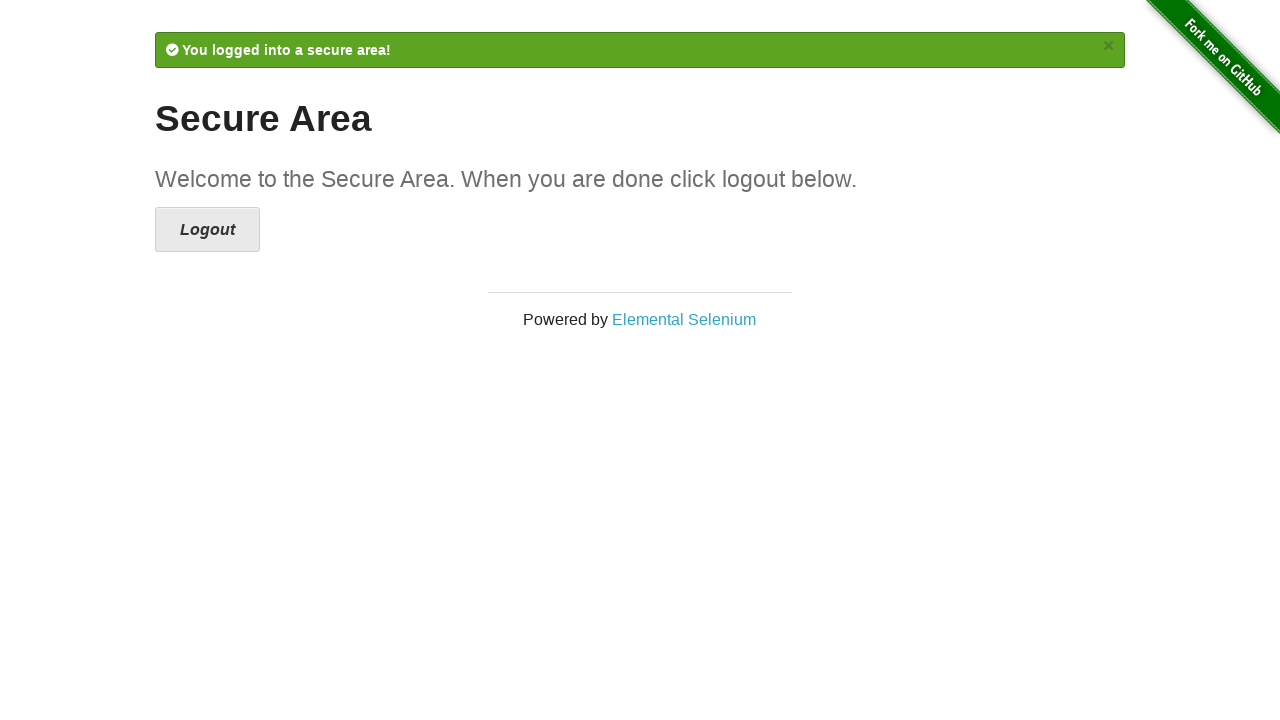

Verified successful login - Secure Area heading is displayed
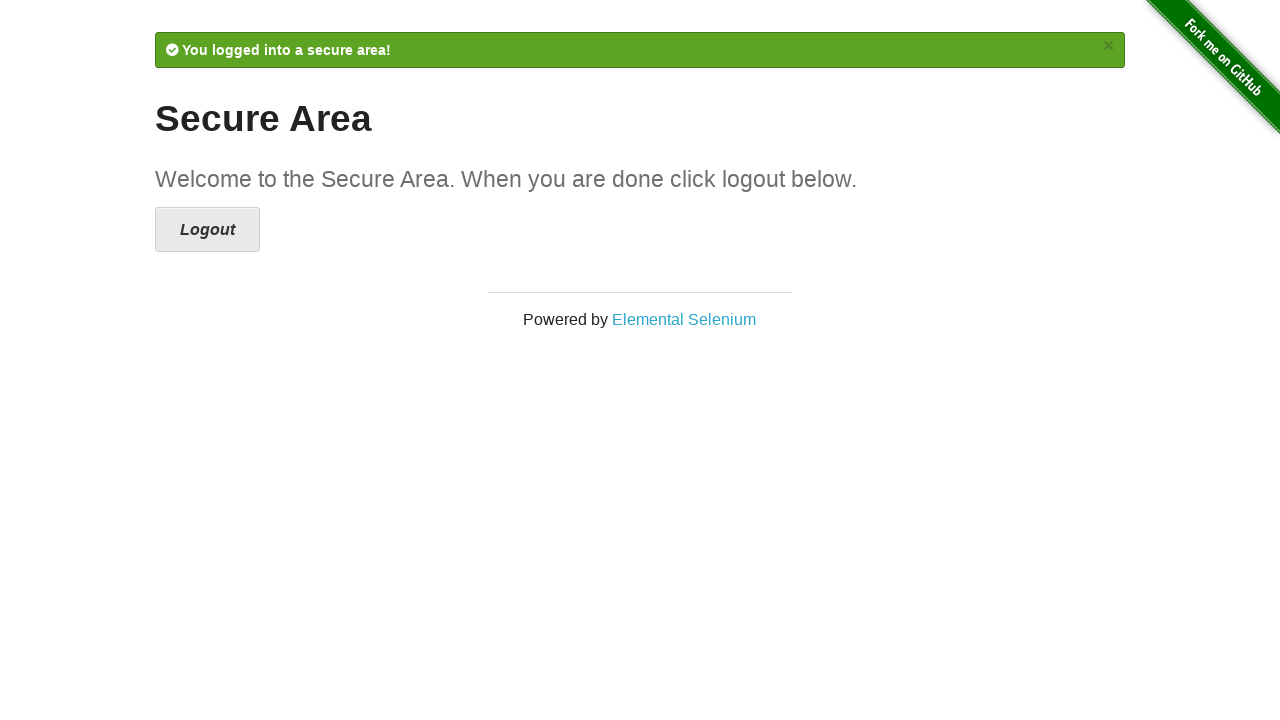

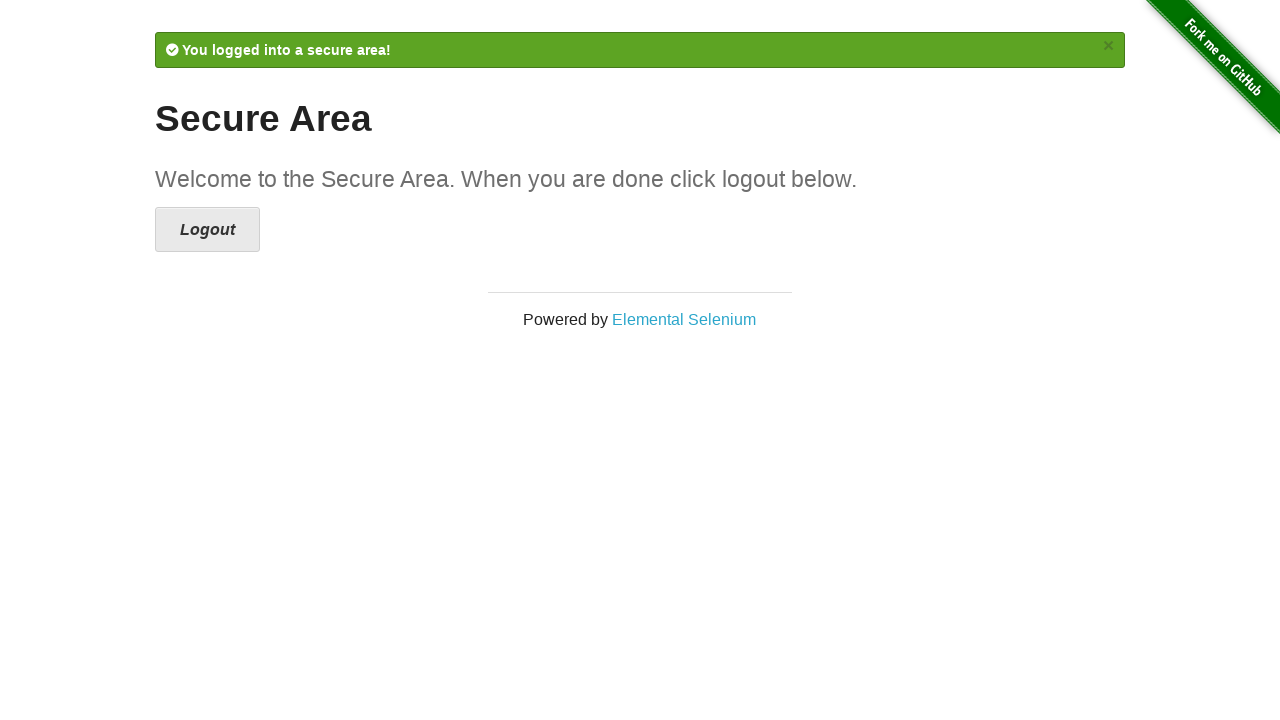